Navigates to a football statistics page and clicks the "All matches" button to display all match data in a table format, then verifies the table rows are loaded.

Starting URL: https://www.adamchoi.co.uk/overs/detailed

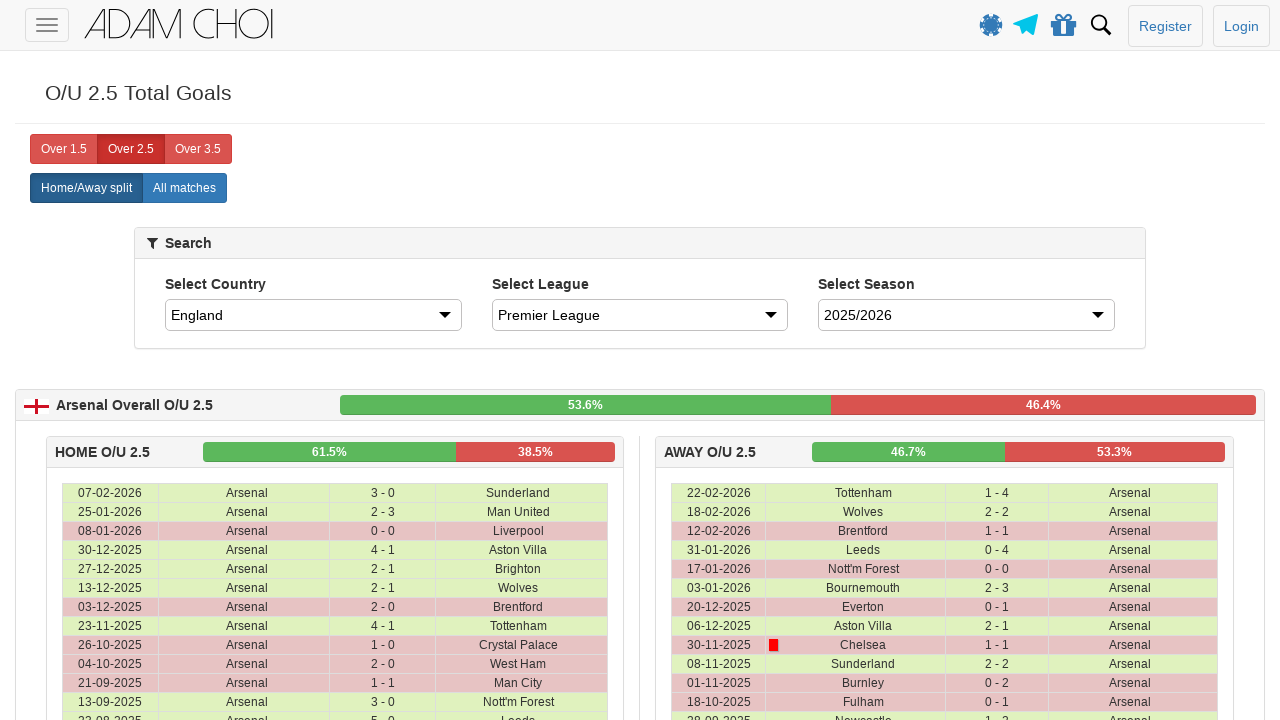

Navigated to football statistics page
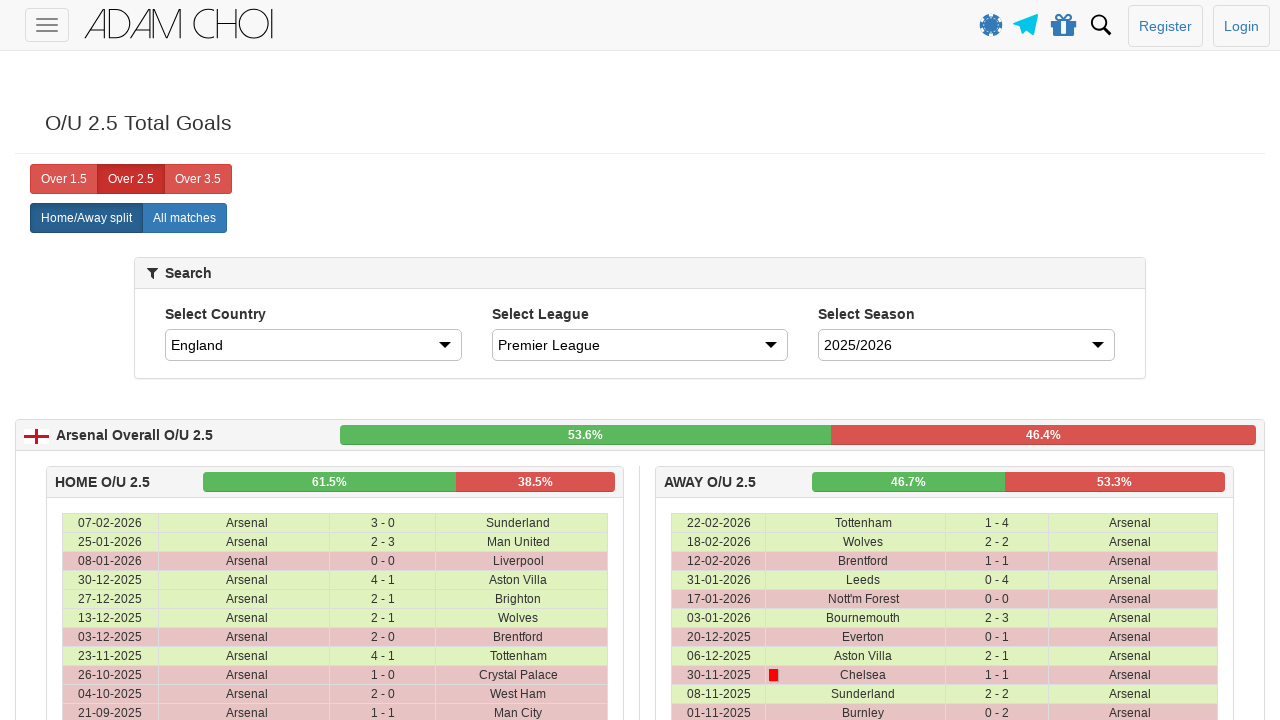

Clicked 'All matches' button to display all match data at (184, 218) on xpath=//label[@analytics-event='All matches']
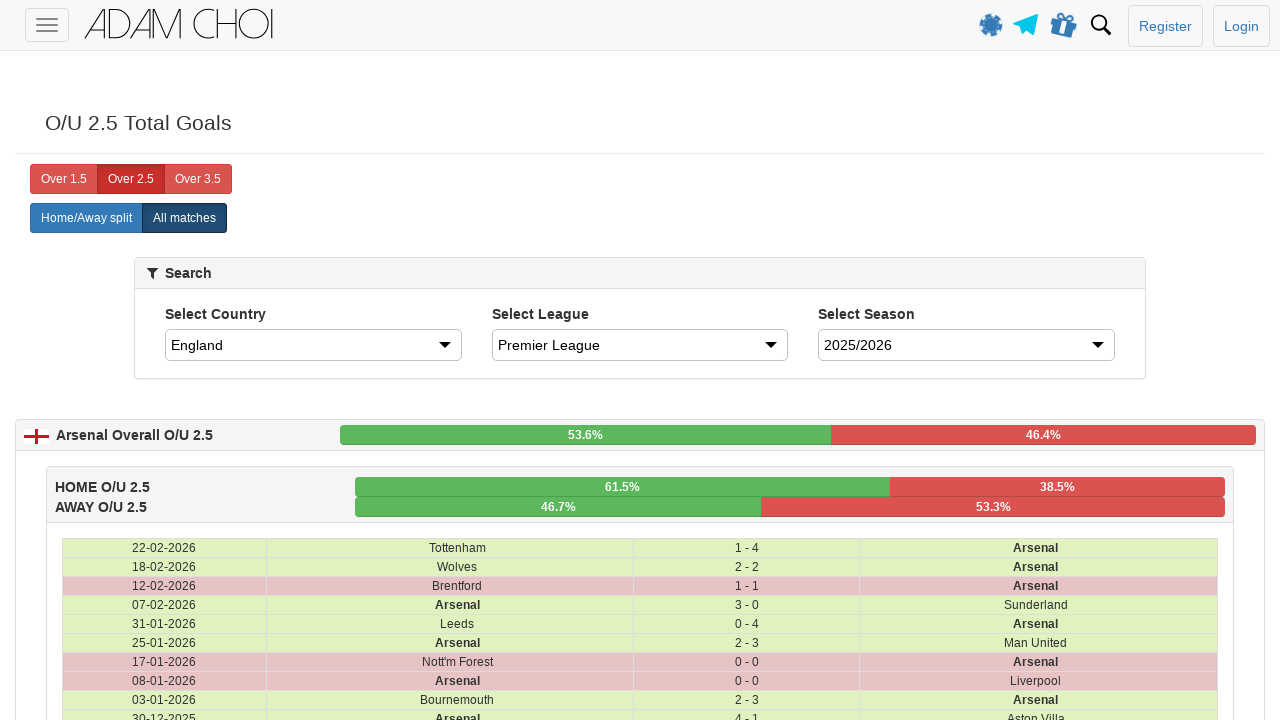

Table rows loaded successfully
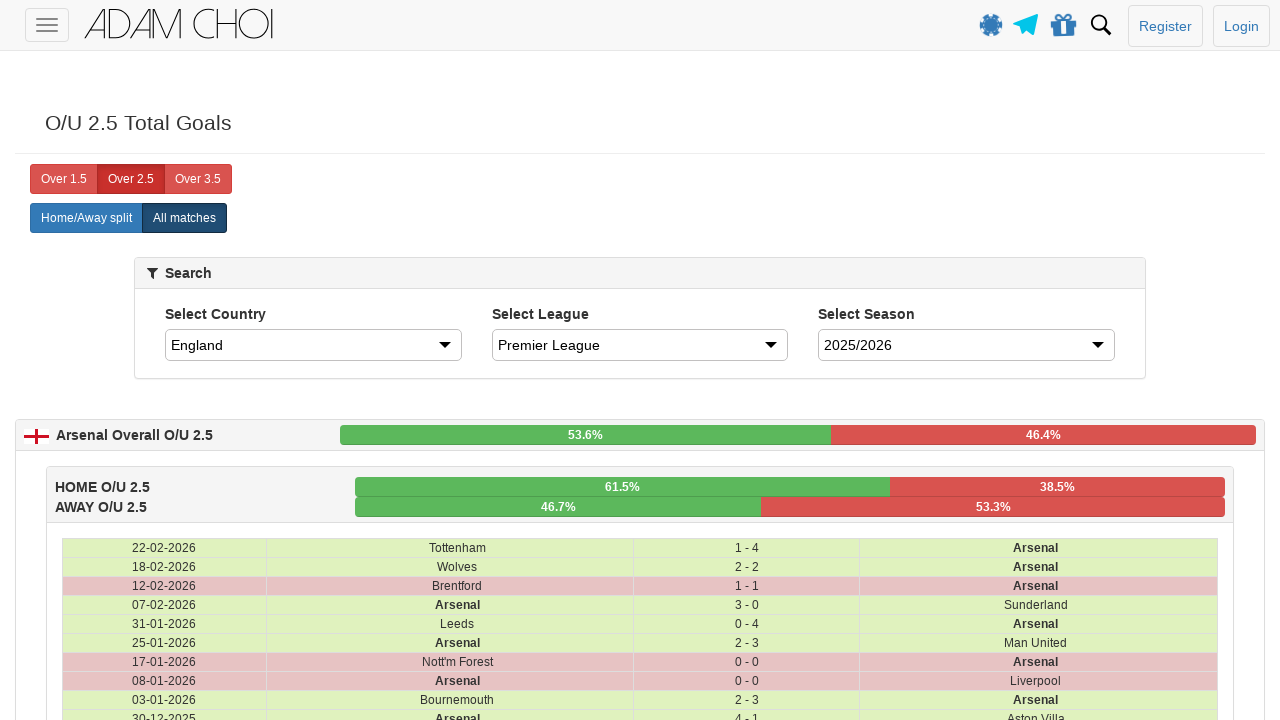

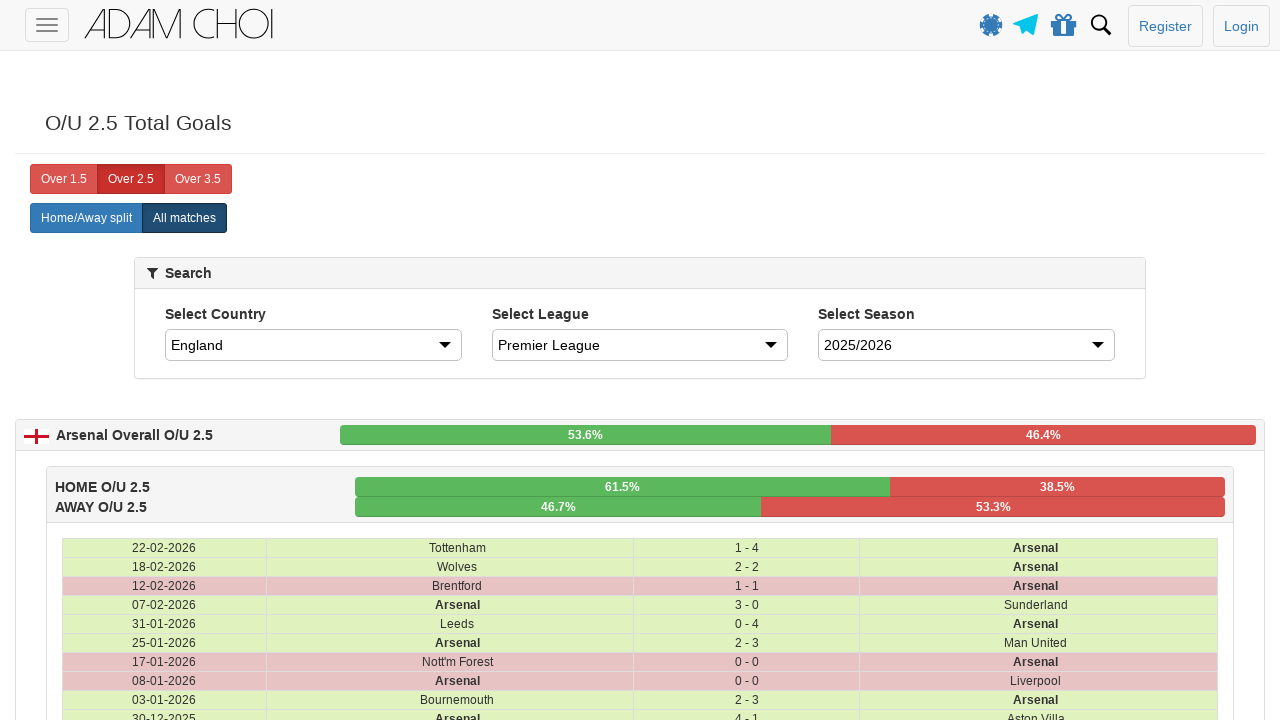